Tests click functionality by navigating to a test page via link text, clicking a "Click" link, and verifying the resulting page heading

Starting URL: https://www.selenium.dev/selenium/web/

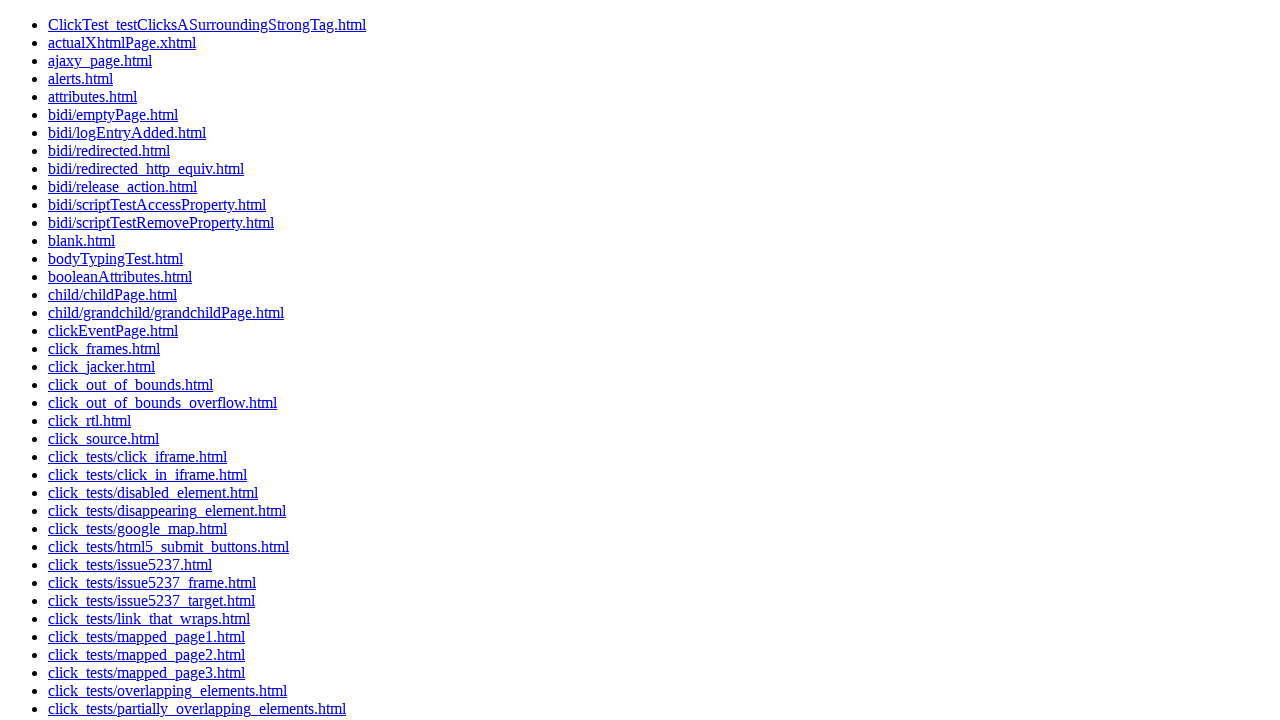

Clicked link to navigate to click test page at (207, 24) on text=ClickTest_testClicksASurroundingStrongTag.html
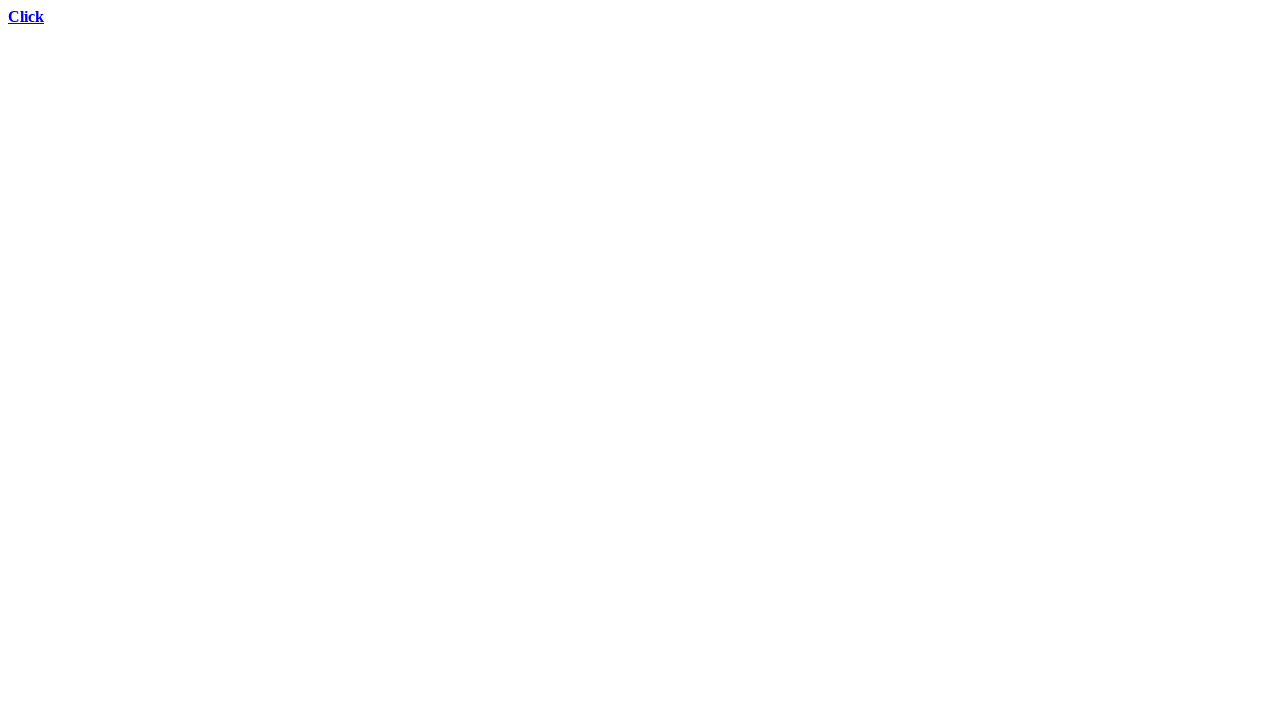

Clicked the 'Click' link on the test page at (26, 16) on text=Click
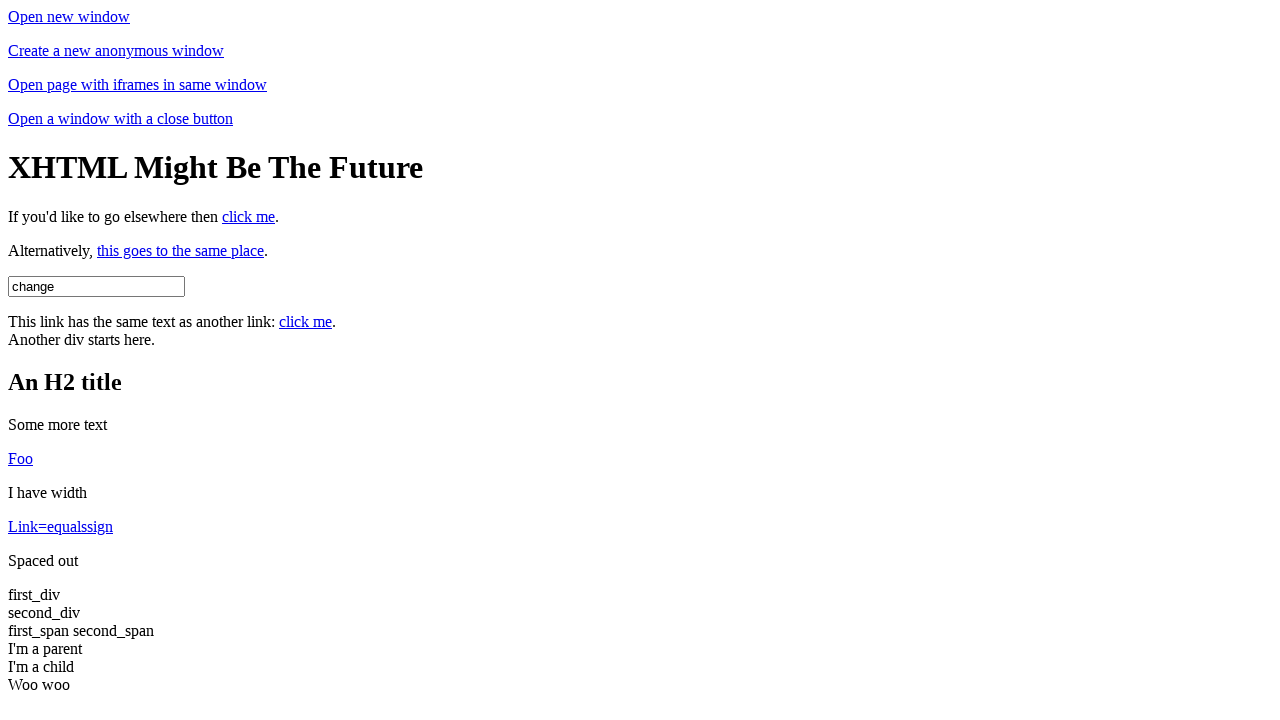

Located the h1 heading element
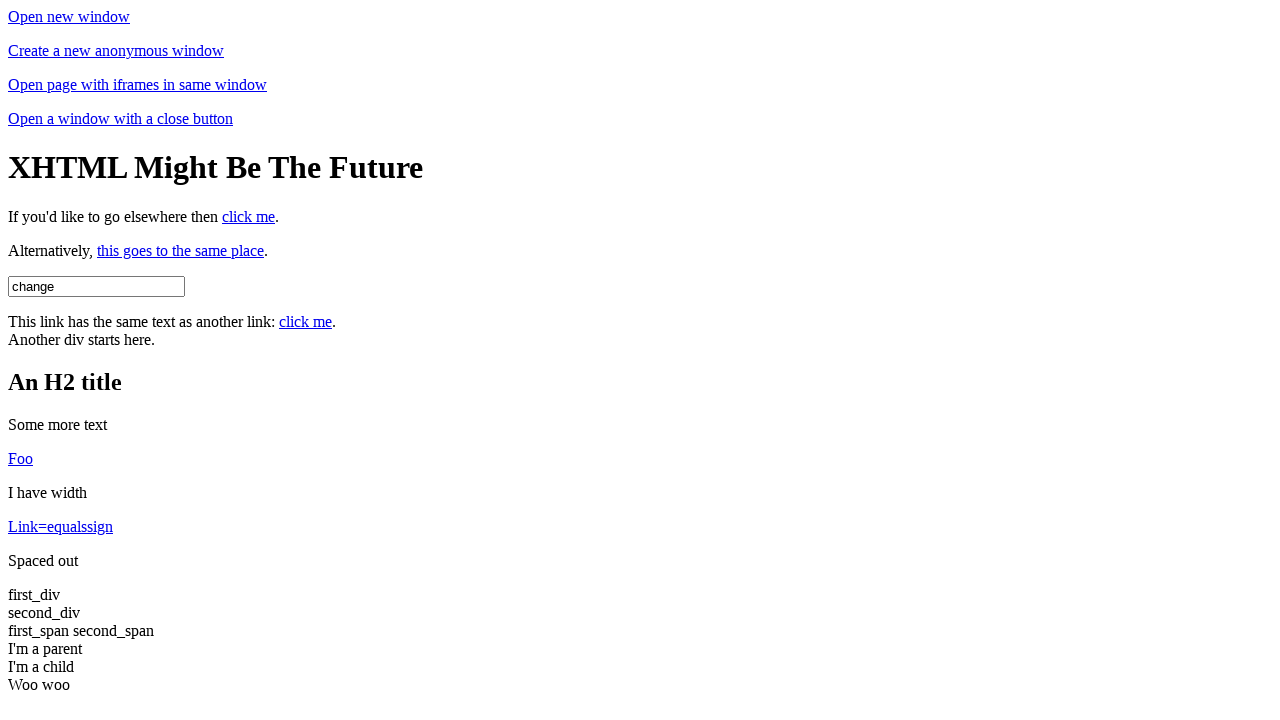

Verified heading text is 'XHTML Might Be The Future'
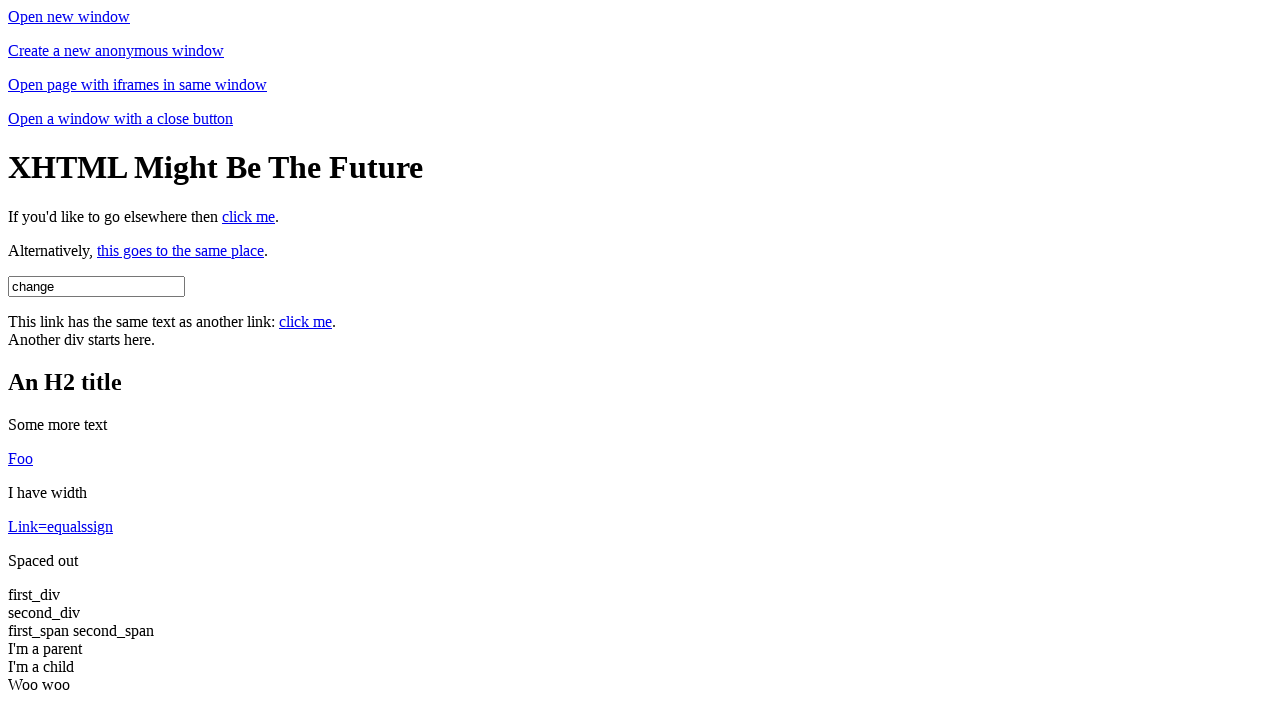

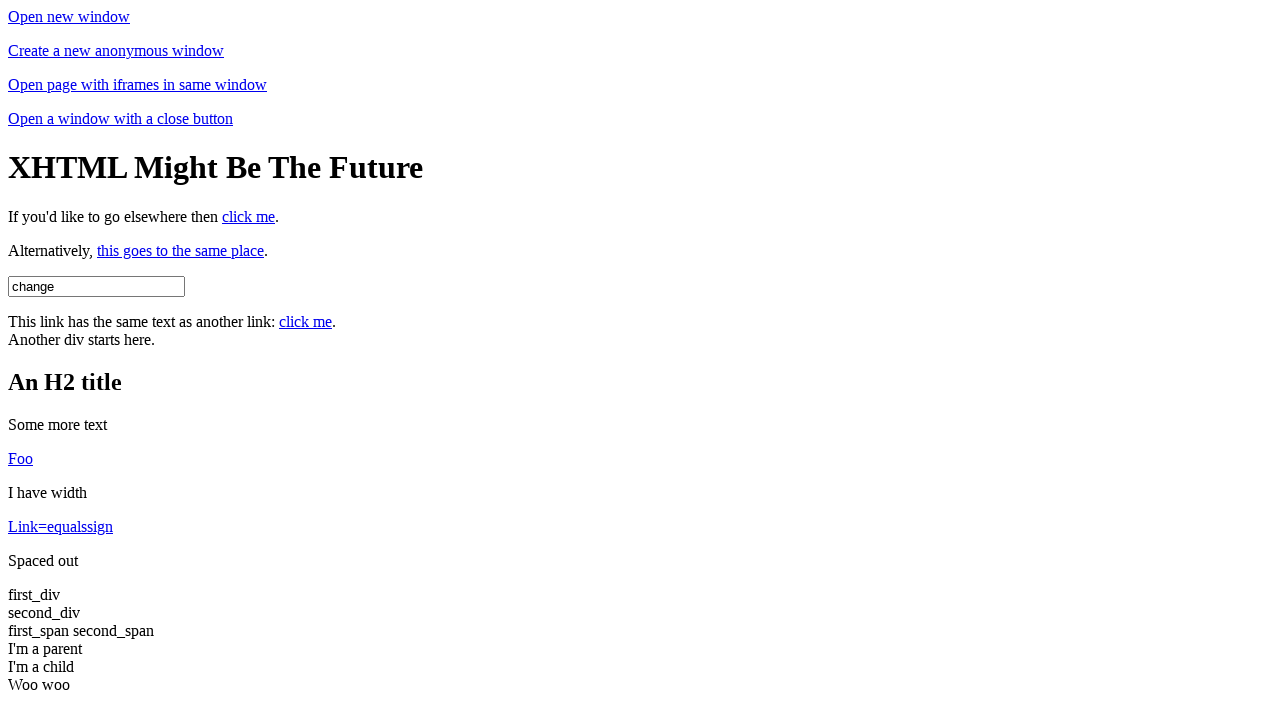